Tests clicking the new user registration link using class name

Starting URL: https://portaldev.cms.gov/portal/

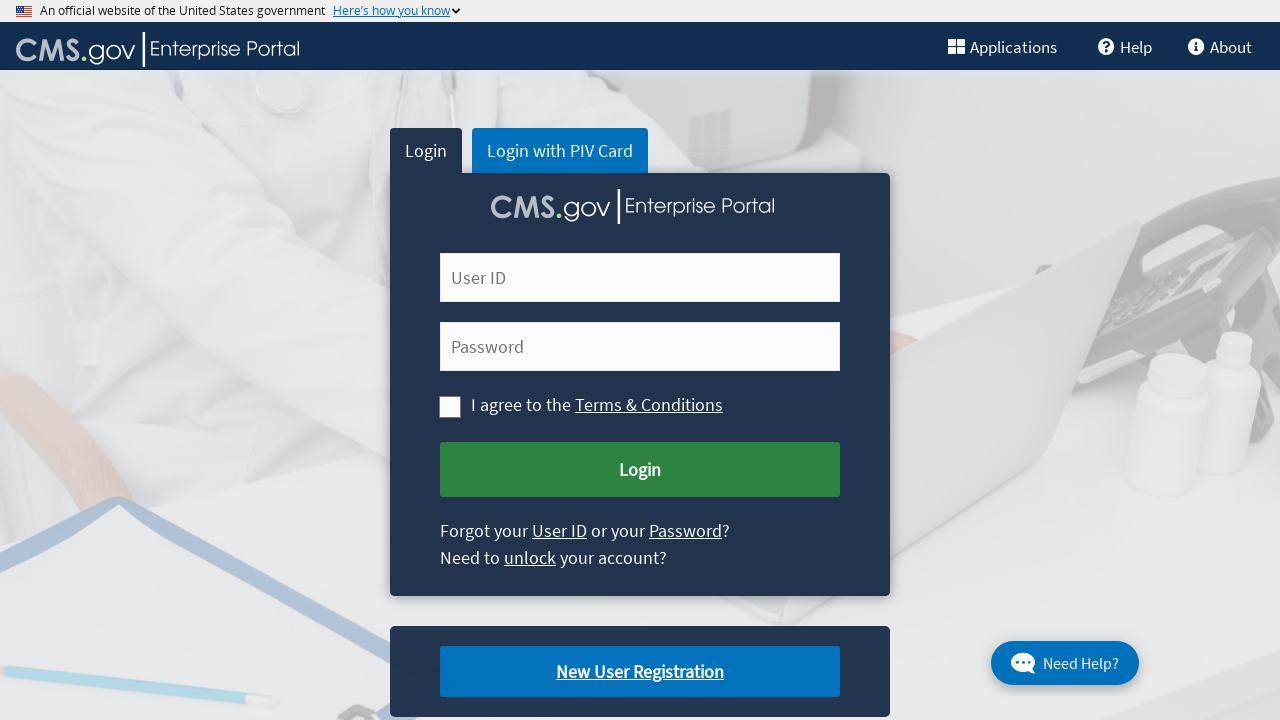

Clicked new user registration link using class name '.cms-newuser-reg' at (640, 672) on .cms-newuser-reg
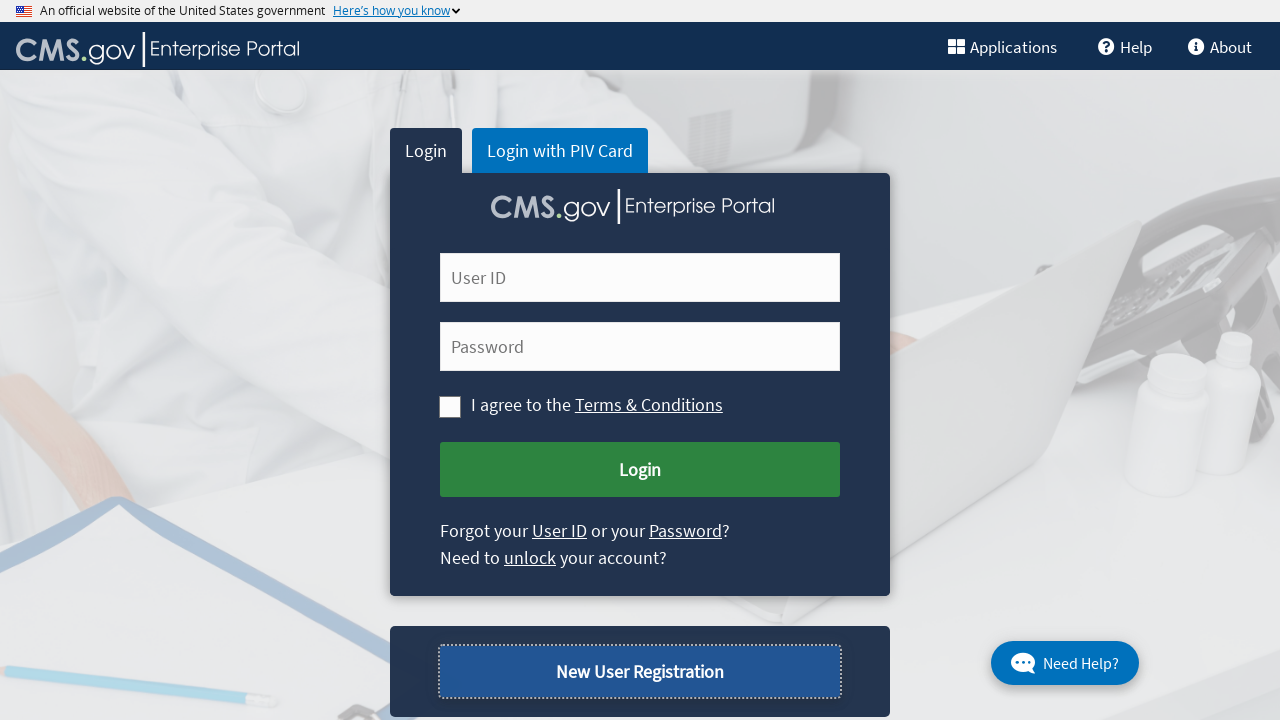

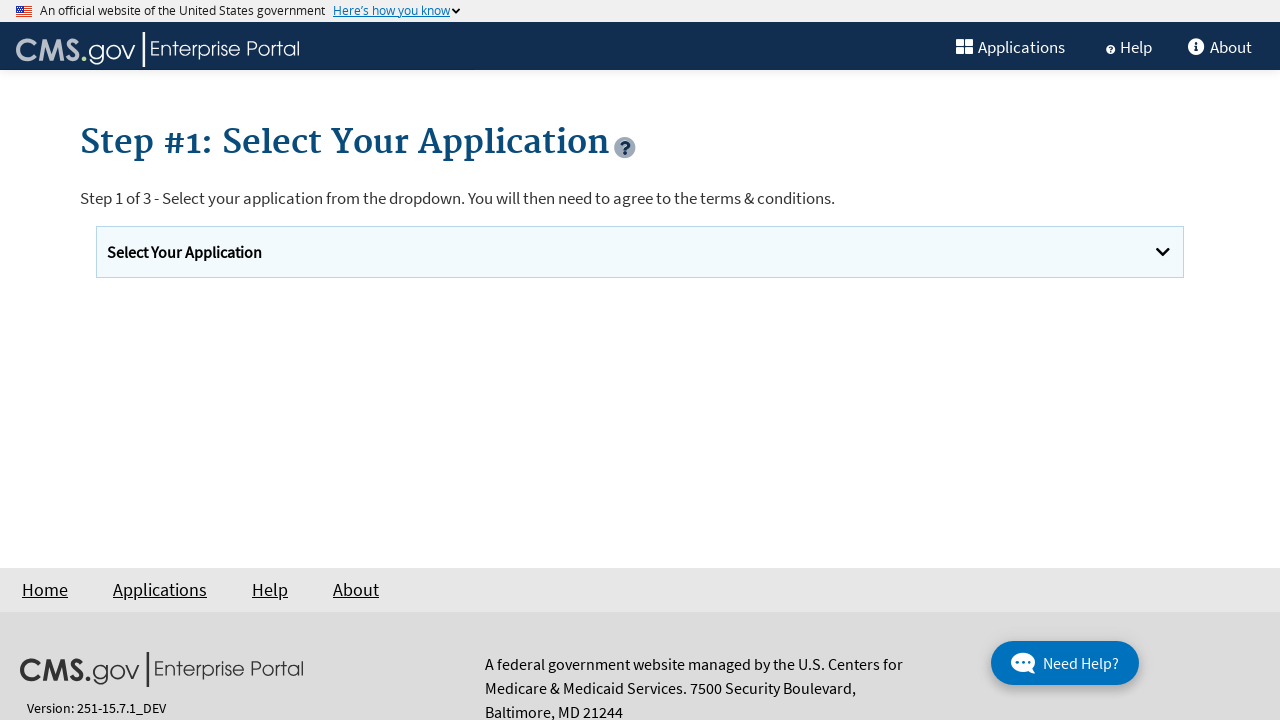